Tests a math puzzle form by extracting a hidden value from an element attribute, calculating the answer using a mathematical formula, filling the answer field, checking required checkboxes, and submitting the form.

Starting URL: http://suninjuly.github.io/get_attribute.html

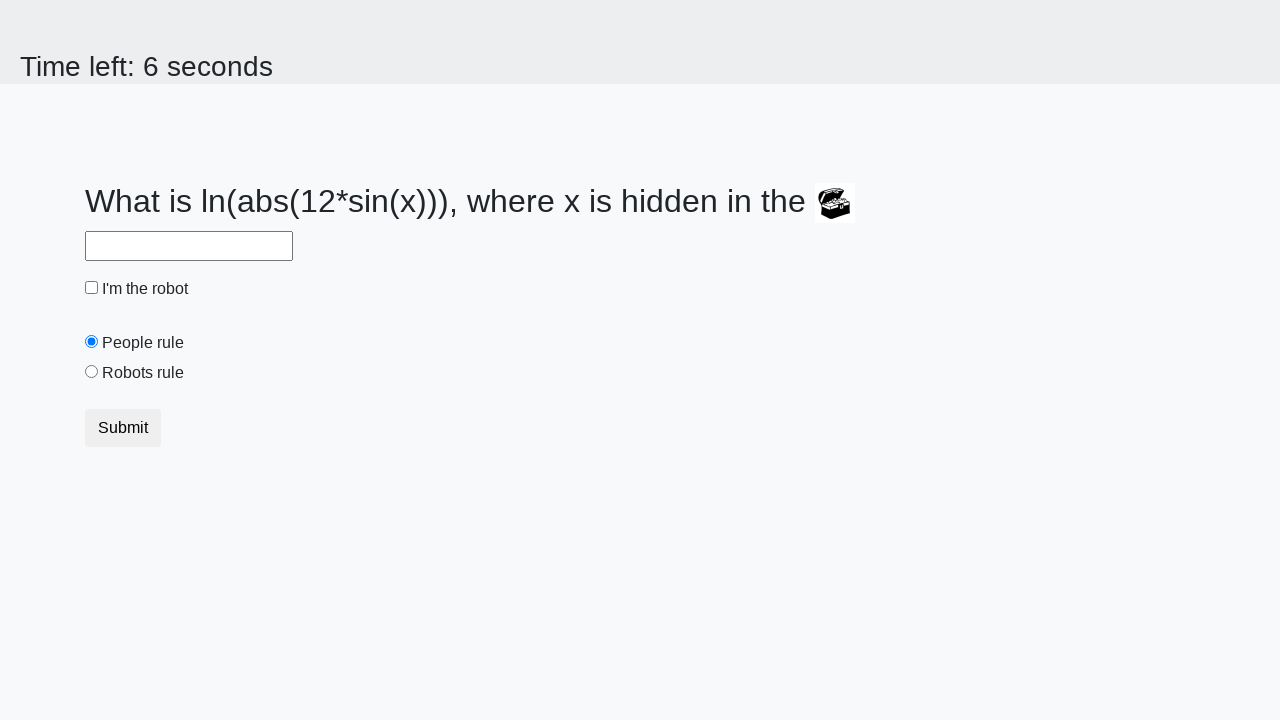

Retrieved hidden value from treasure element's valuex attribute
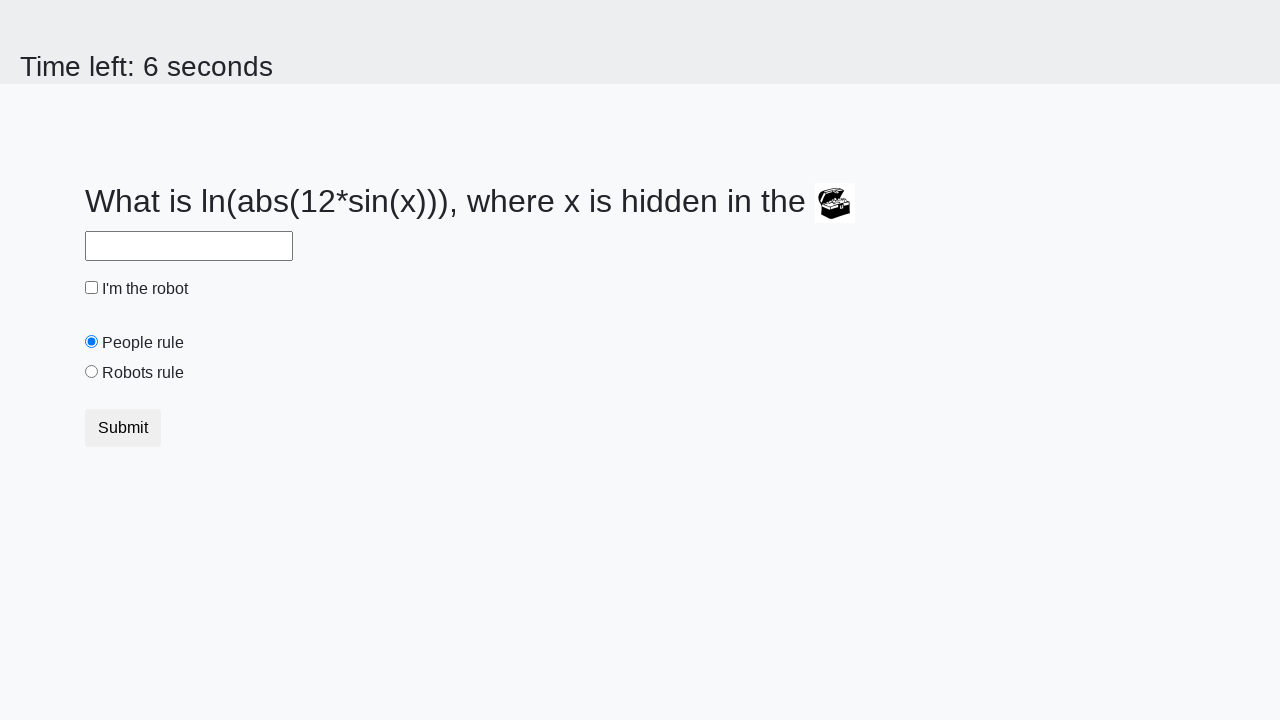

Calculated answer using math formula: 2.38983740893438
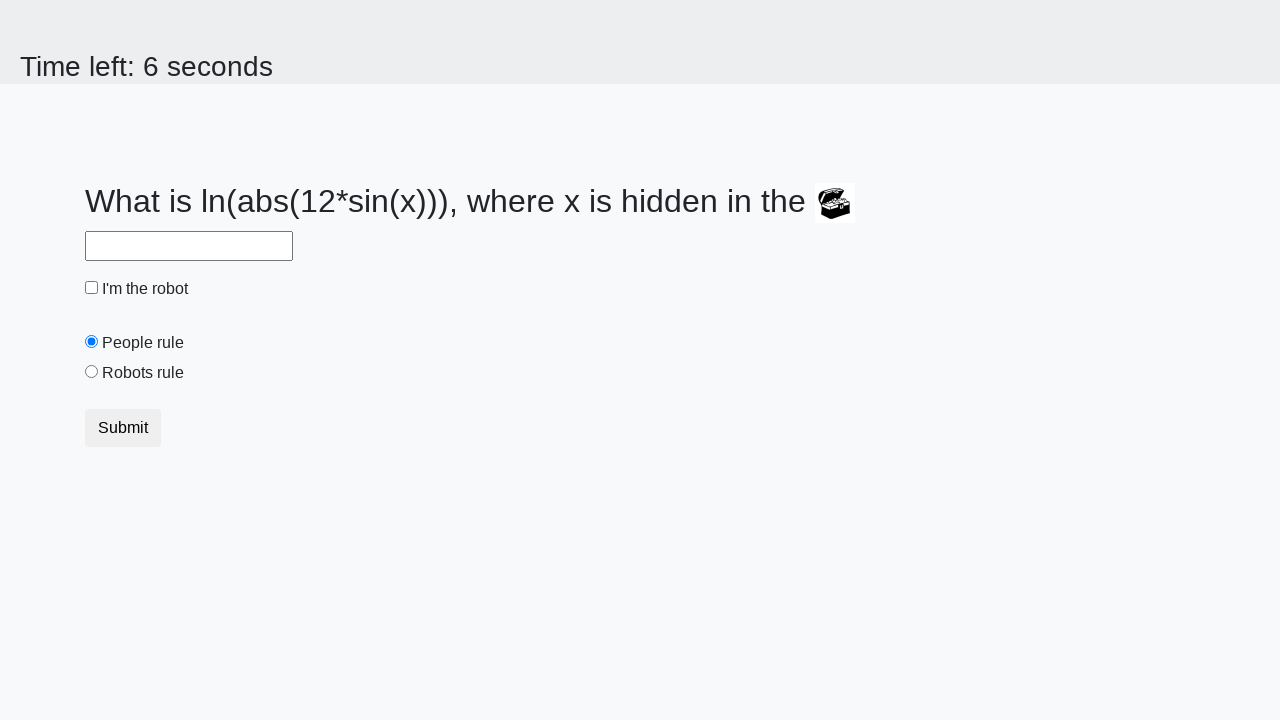

Filled answer field with calculated value: 2.38983740893438 on #answer
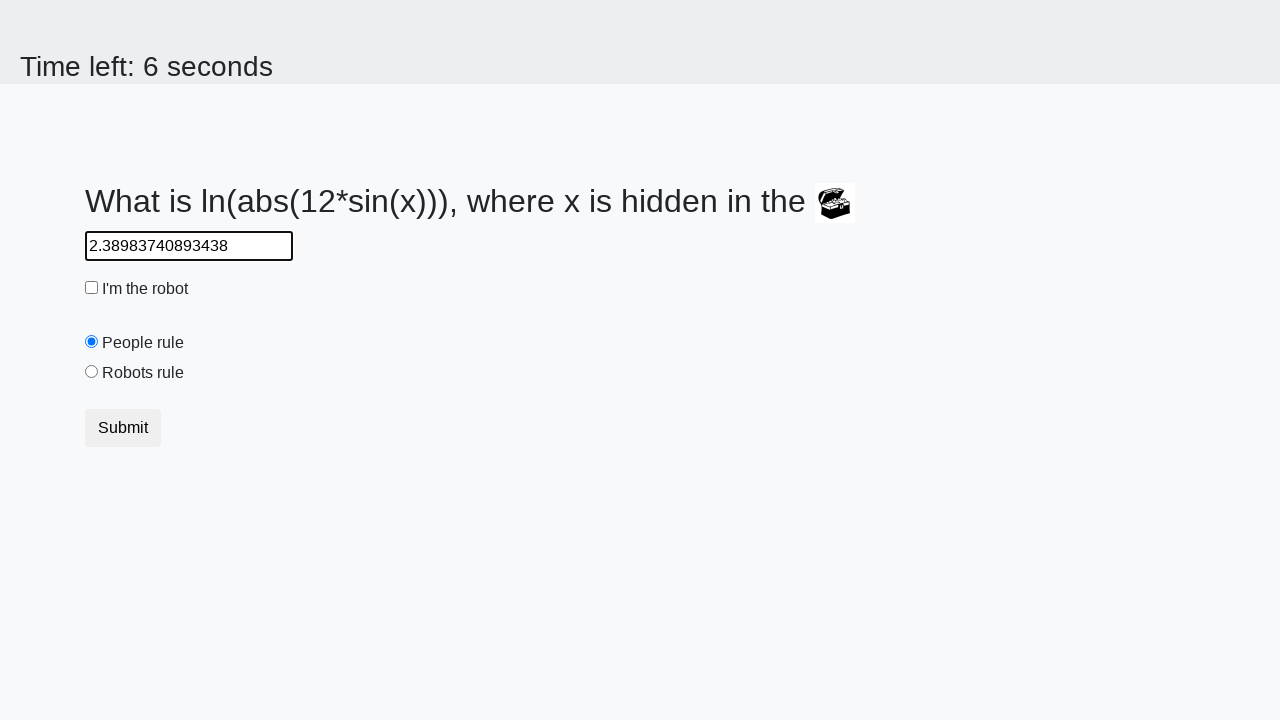

Checked the robot checkbox at (92, 288) on #robotCheckbox
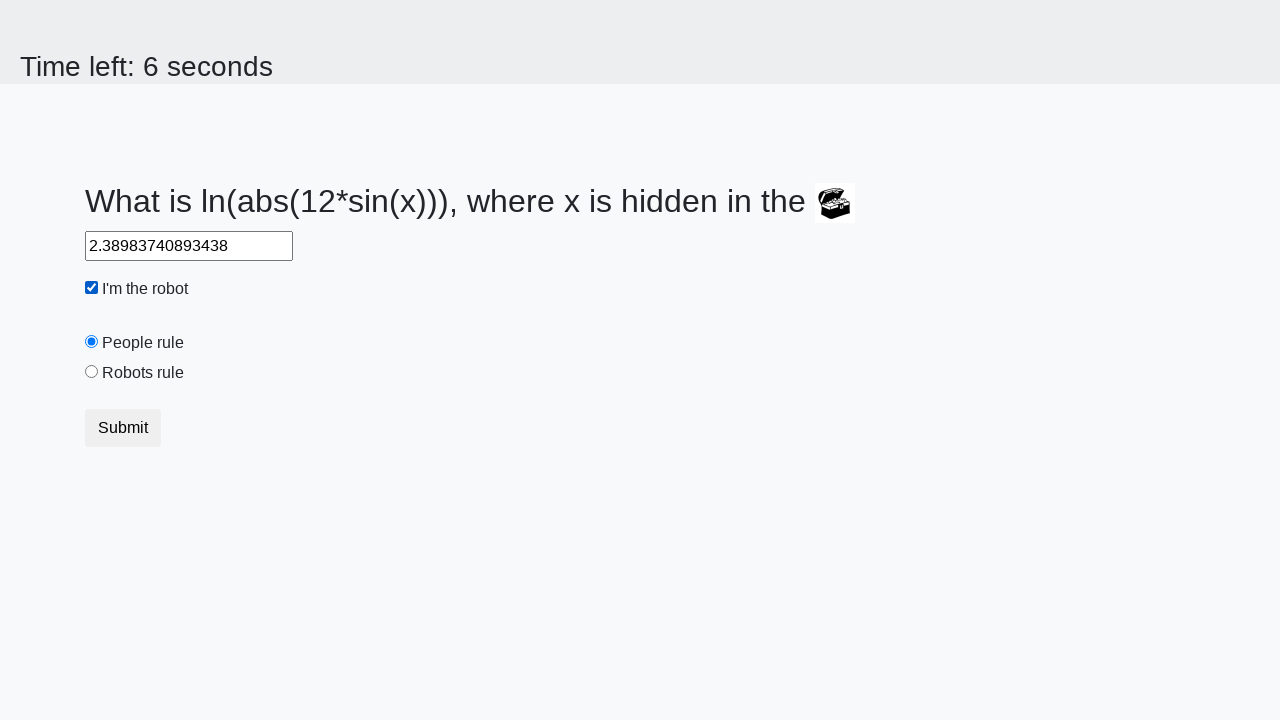

Checked the robots rule checkbox at (92, 372) on #robotsRule
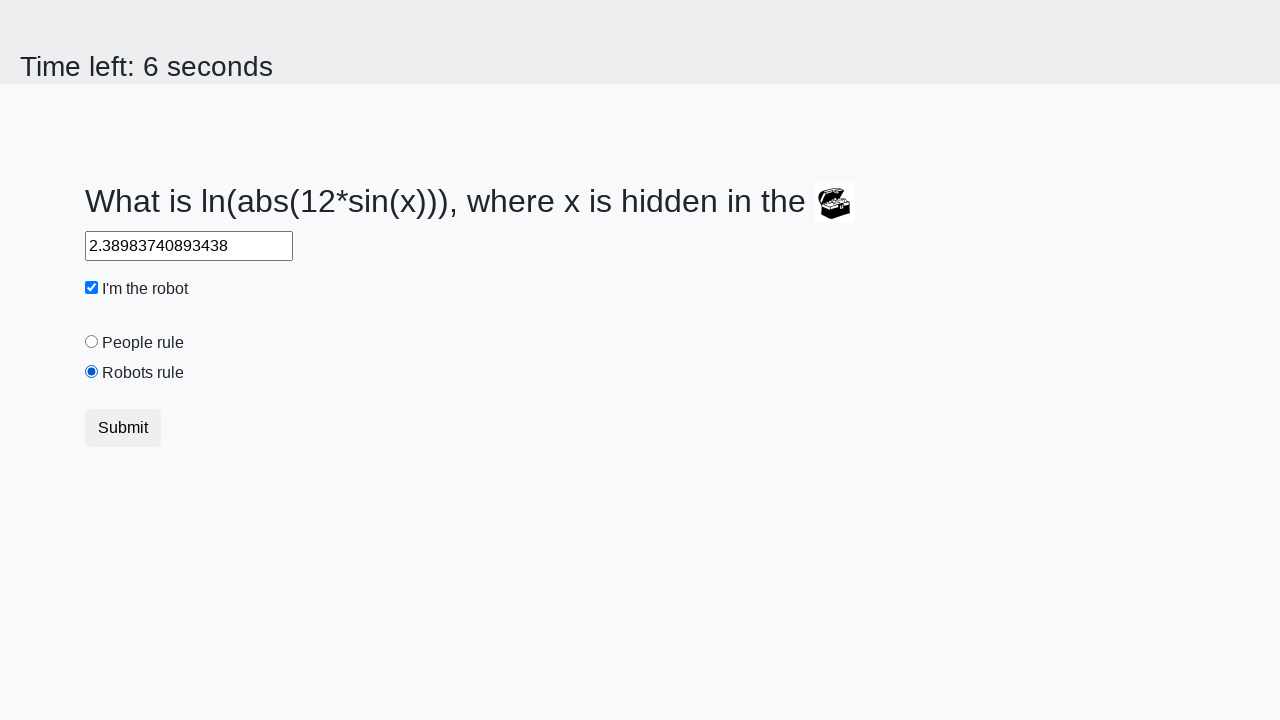

Clicked the submit button at (123, 428) on button.btn
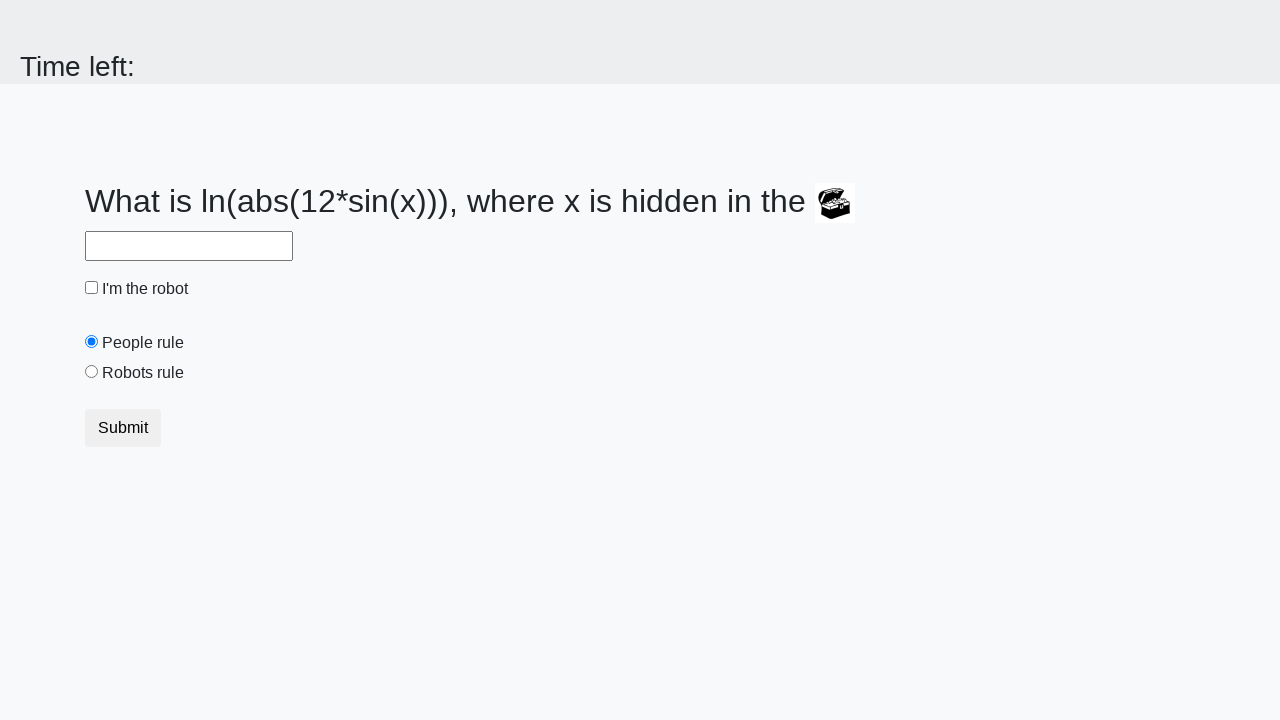

Waited 2 seconds for form submission to process
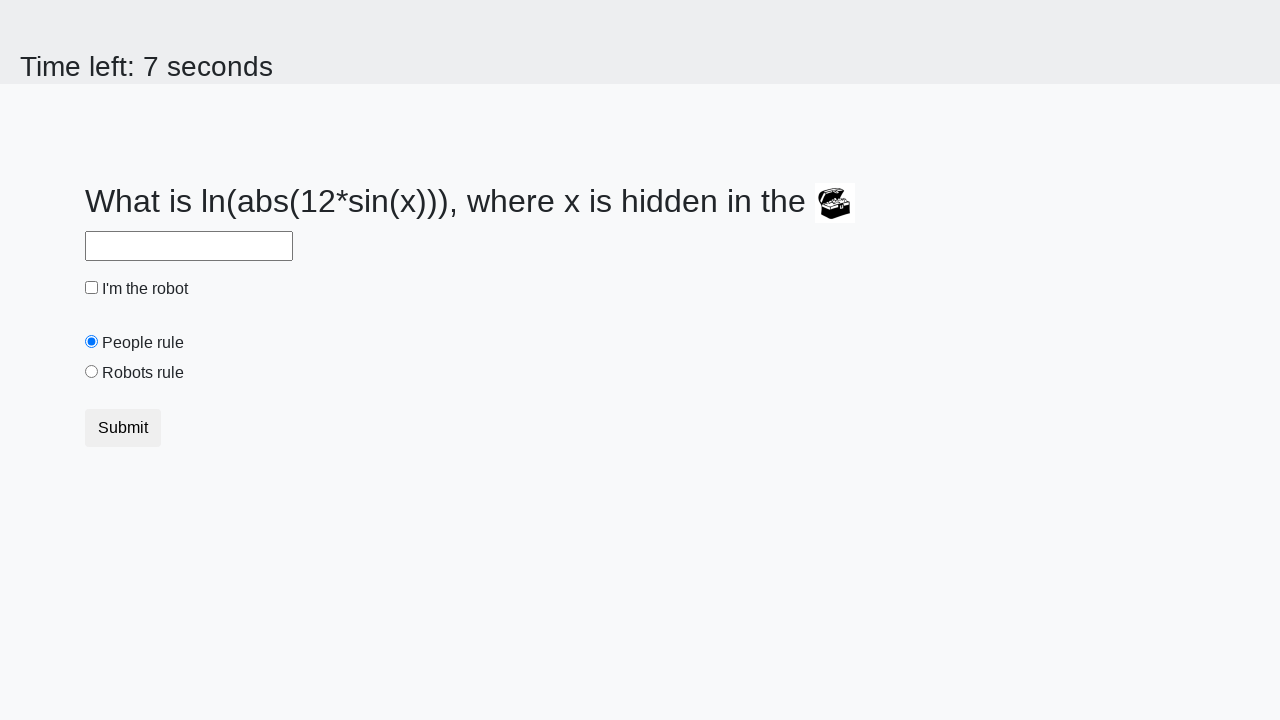

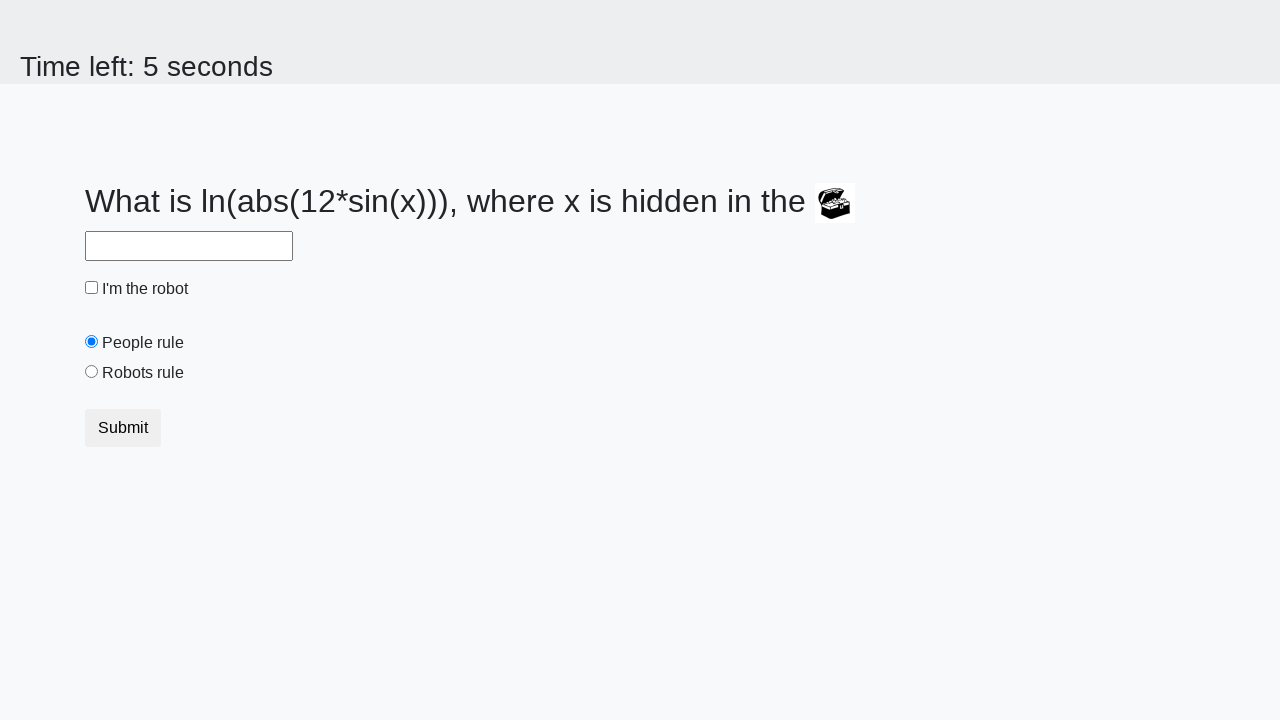